Tests the search functionality by clicking the search icon and verifying the search bar appears

Starting URL: https://www.zoho.com/

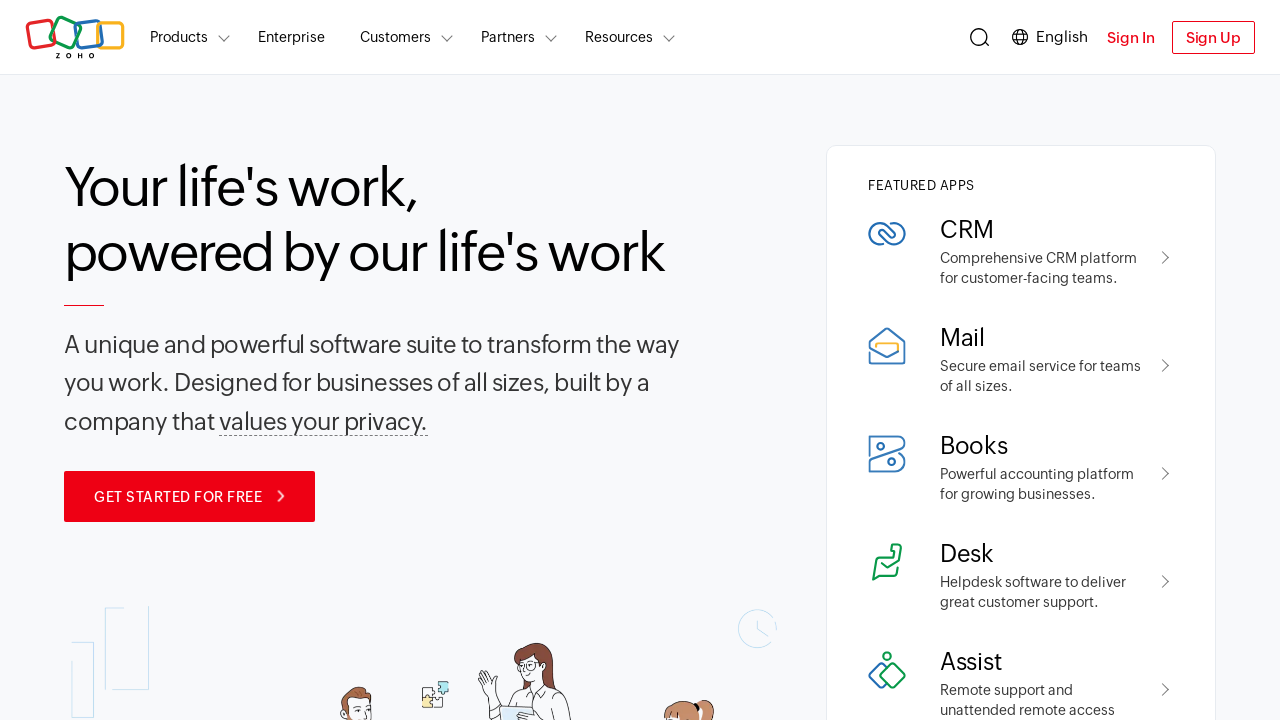

Clicked search icon at (980, 37) on .zgh-search-icon
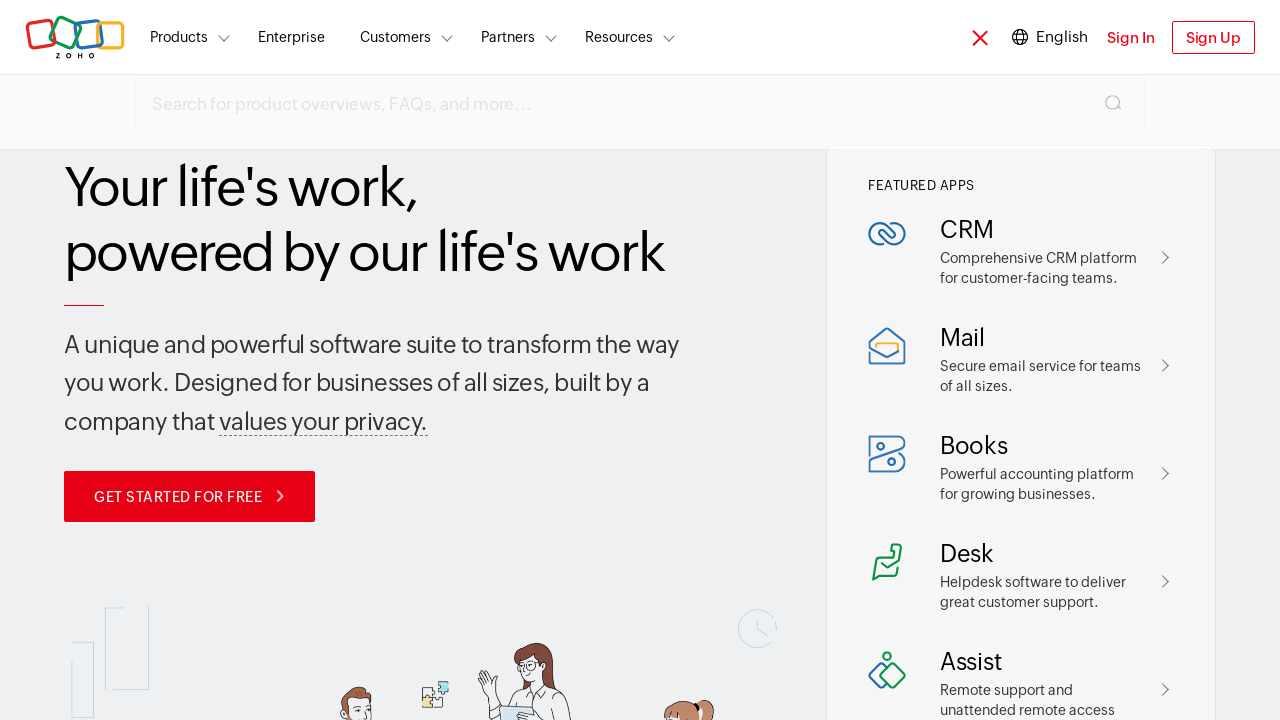

Search bar appeared and is visible
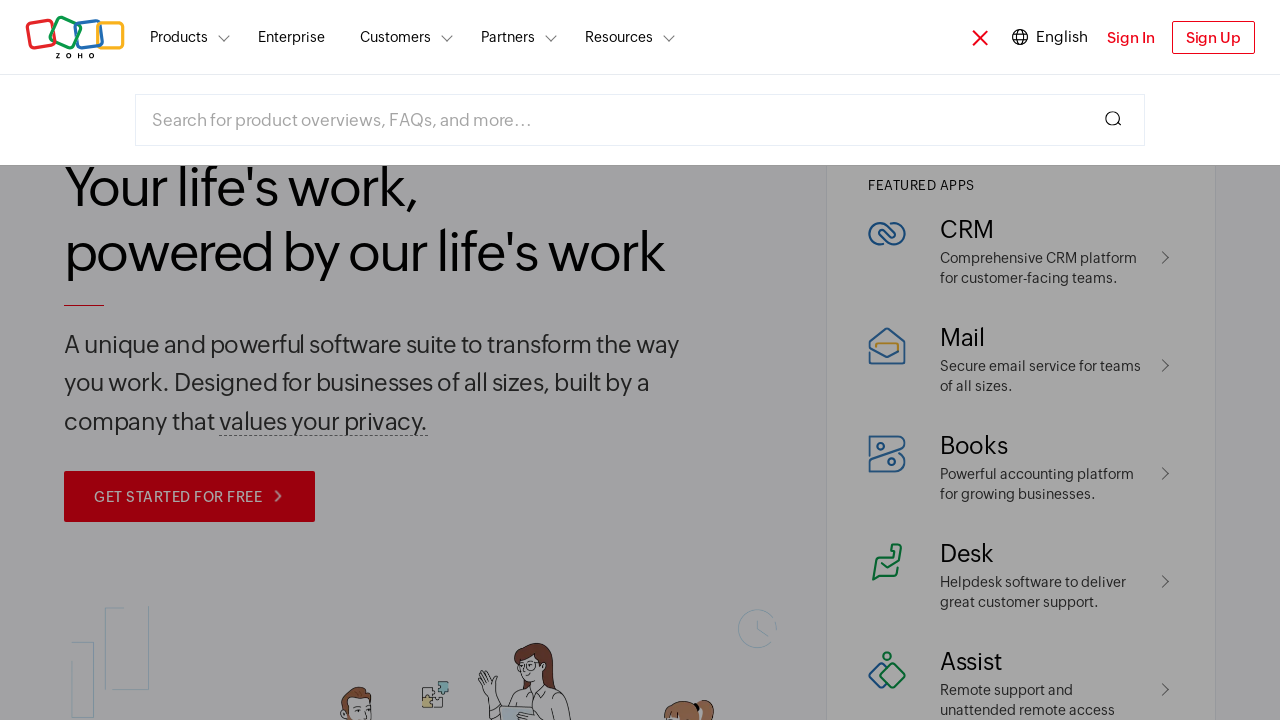

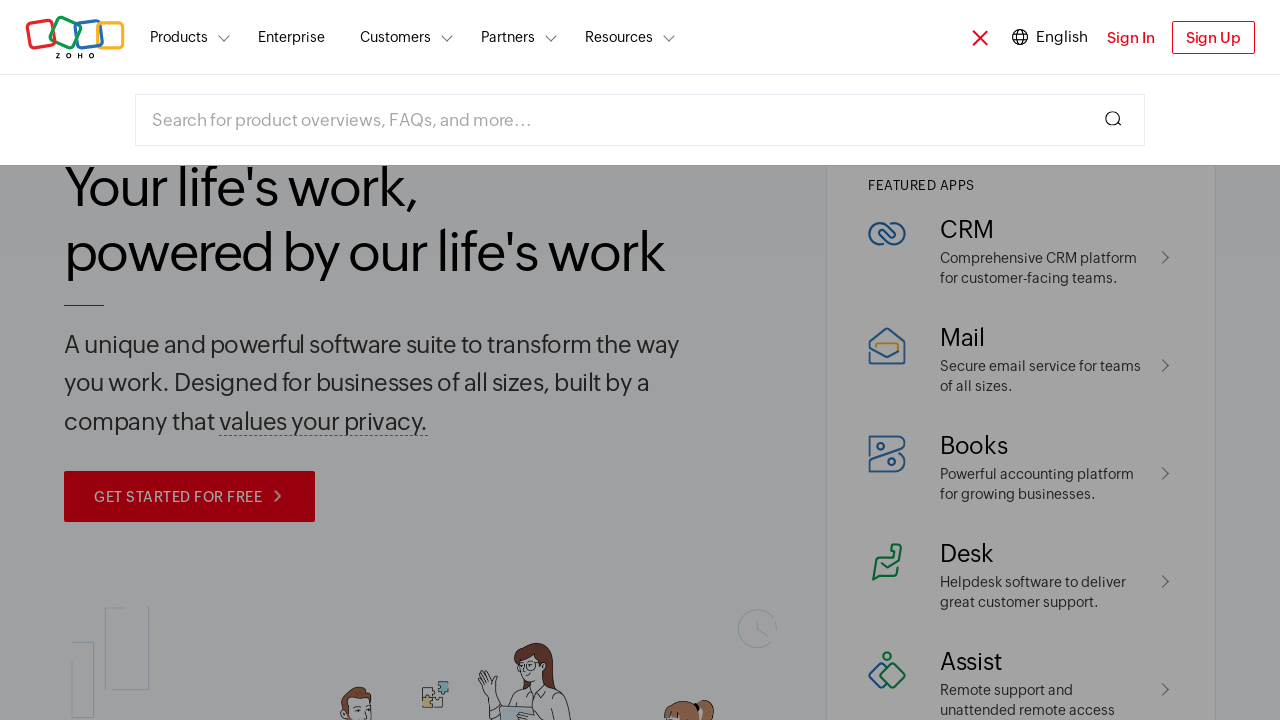